Tests clicking a button identified by class attribute and handling the resulting alert dialog

Starting URL: http://uitestingplayground.com/classattr

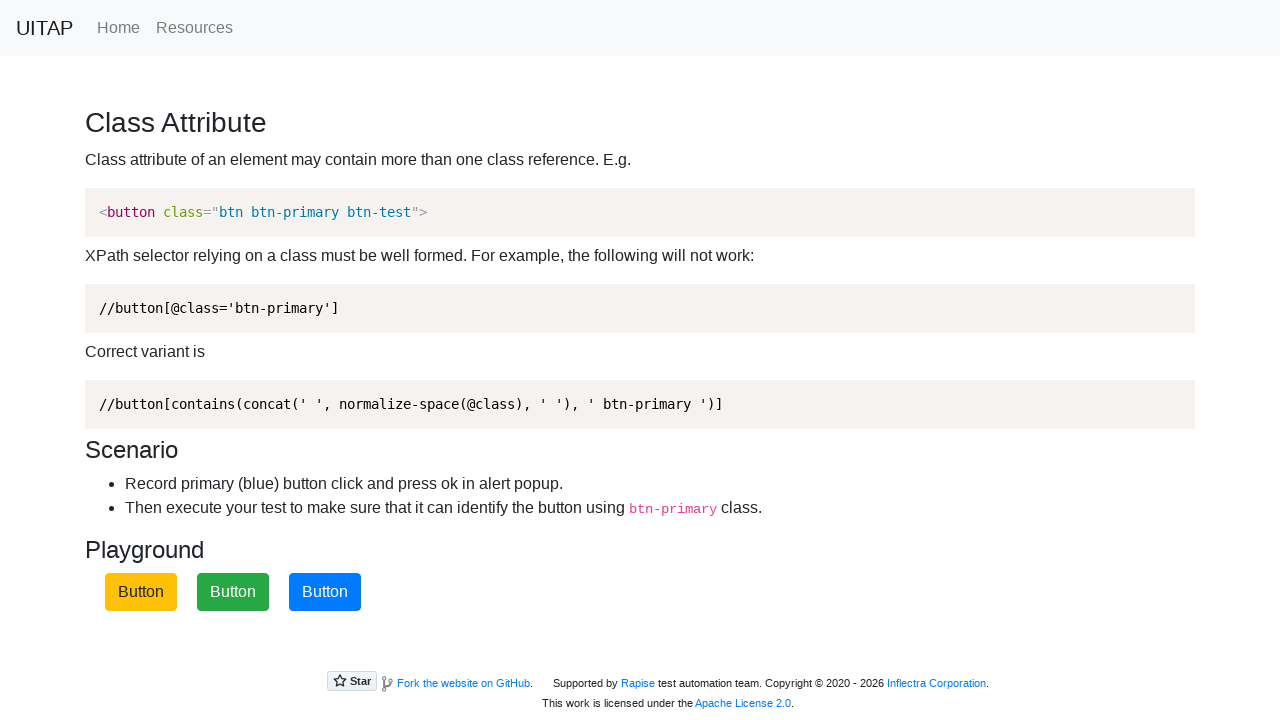

Navigated to class attribute test page
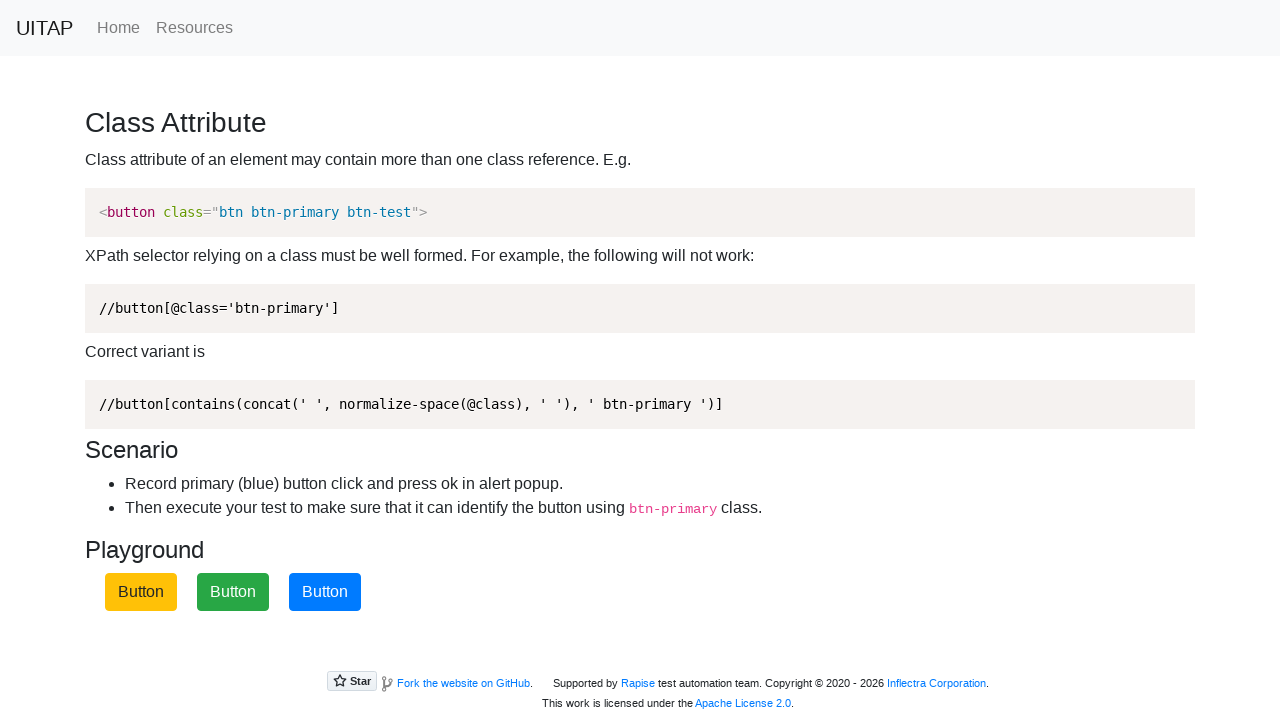

Clicked the blue button with btn-primary class at (325, 592) on xpath=//button[contains(concat(' ', @class, ' '), ' btn-primary ')]
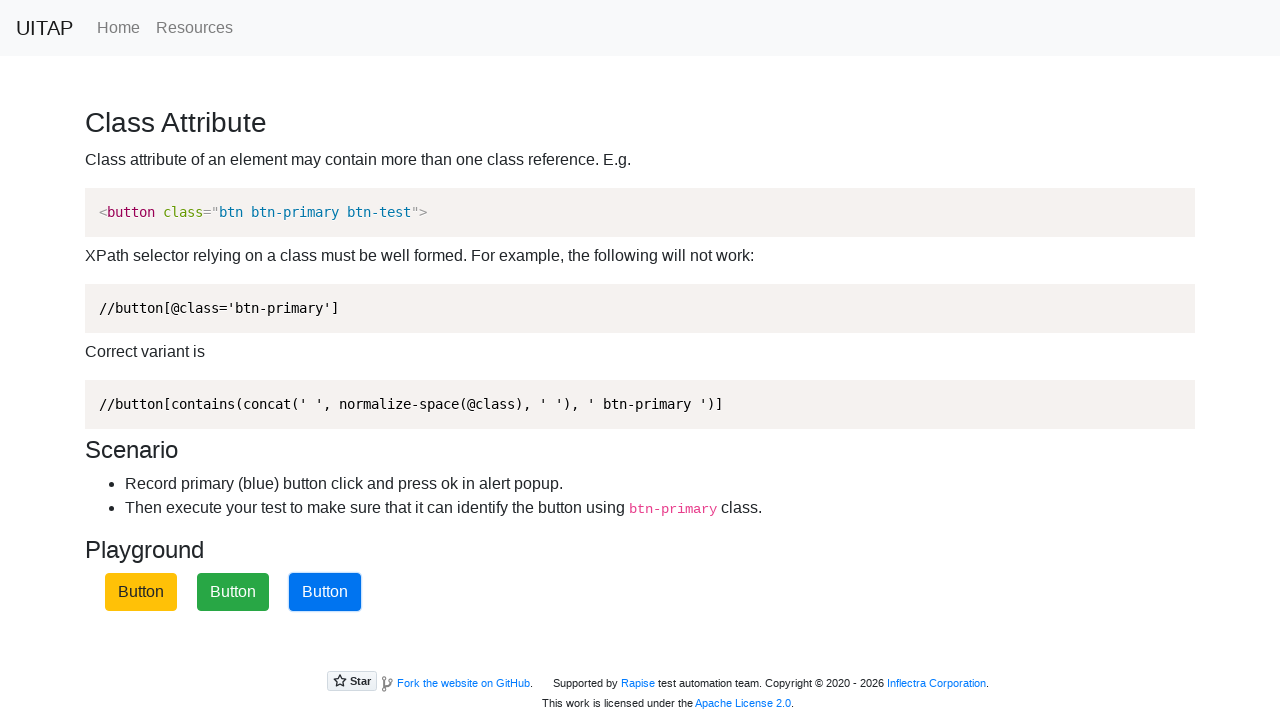

Set up alert dialog handler to accept dialogs
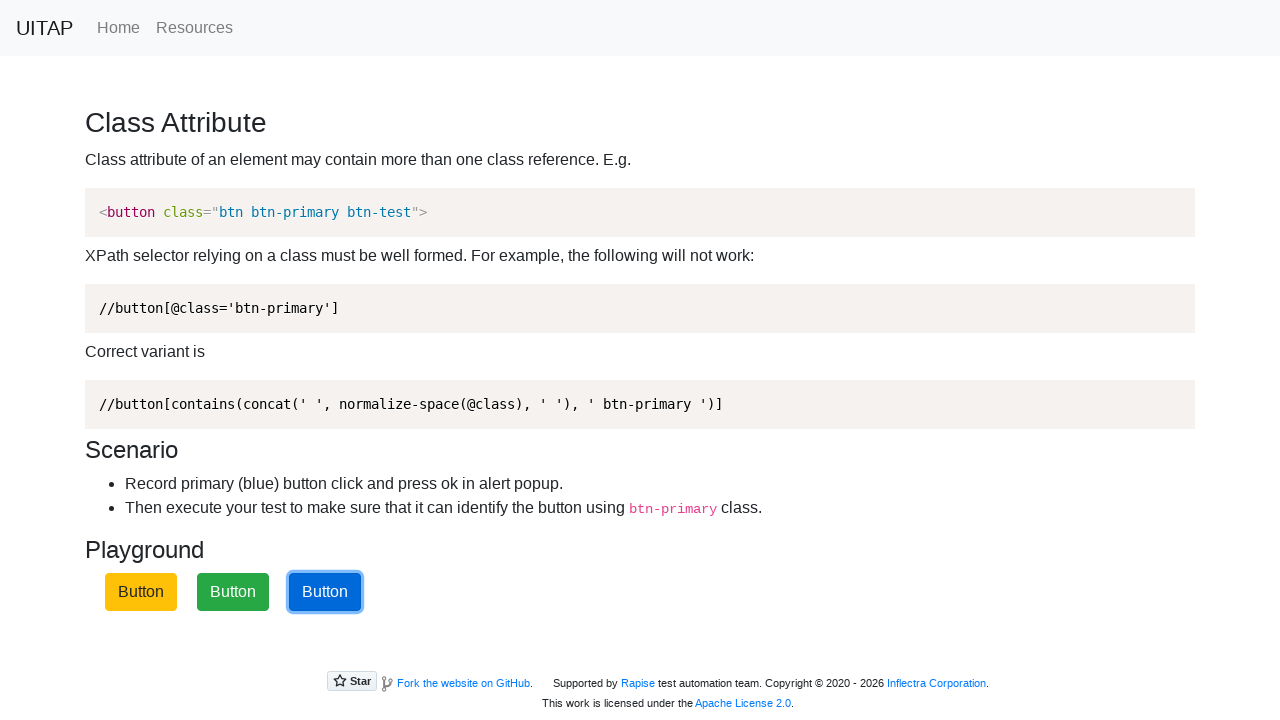

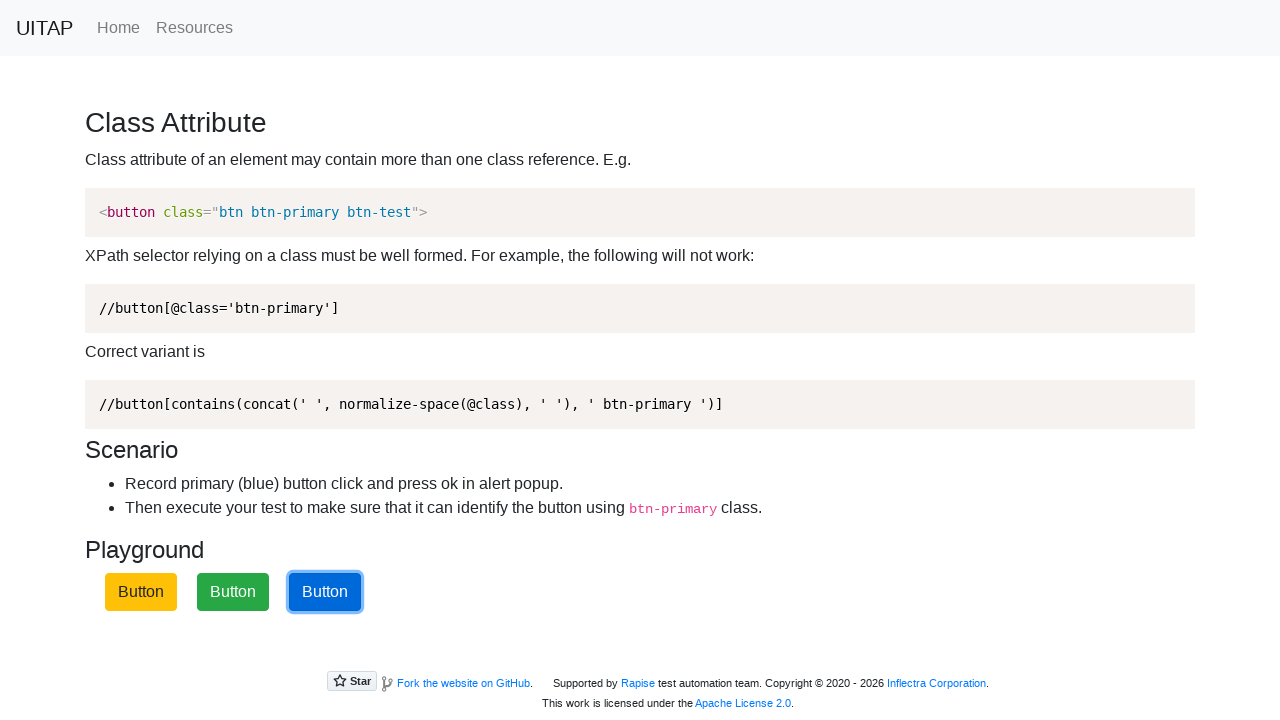